Navigates to Nykaa homepage and verifies that the header navigation elements are present and loaded

Starting URL: https://www.nykaa.com/

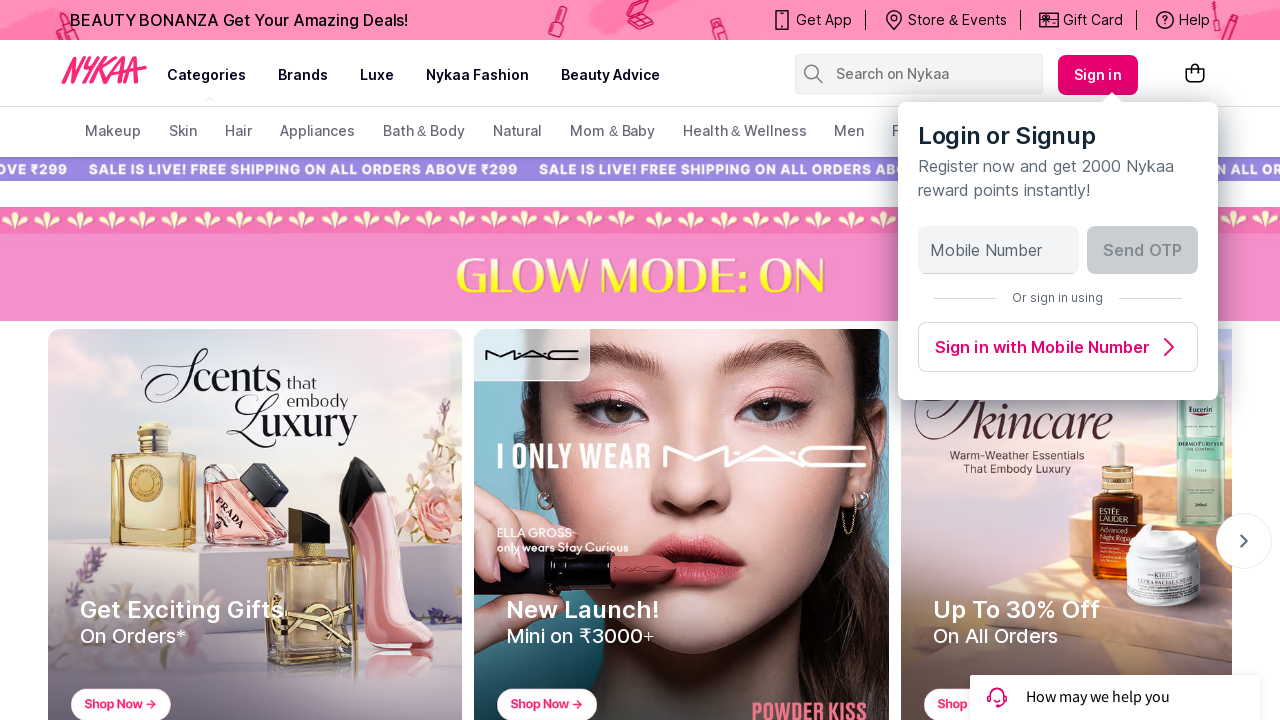

Verified current URL matches https://www.nykaa.com/
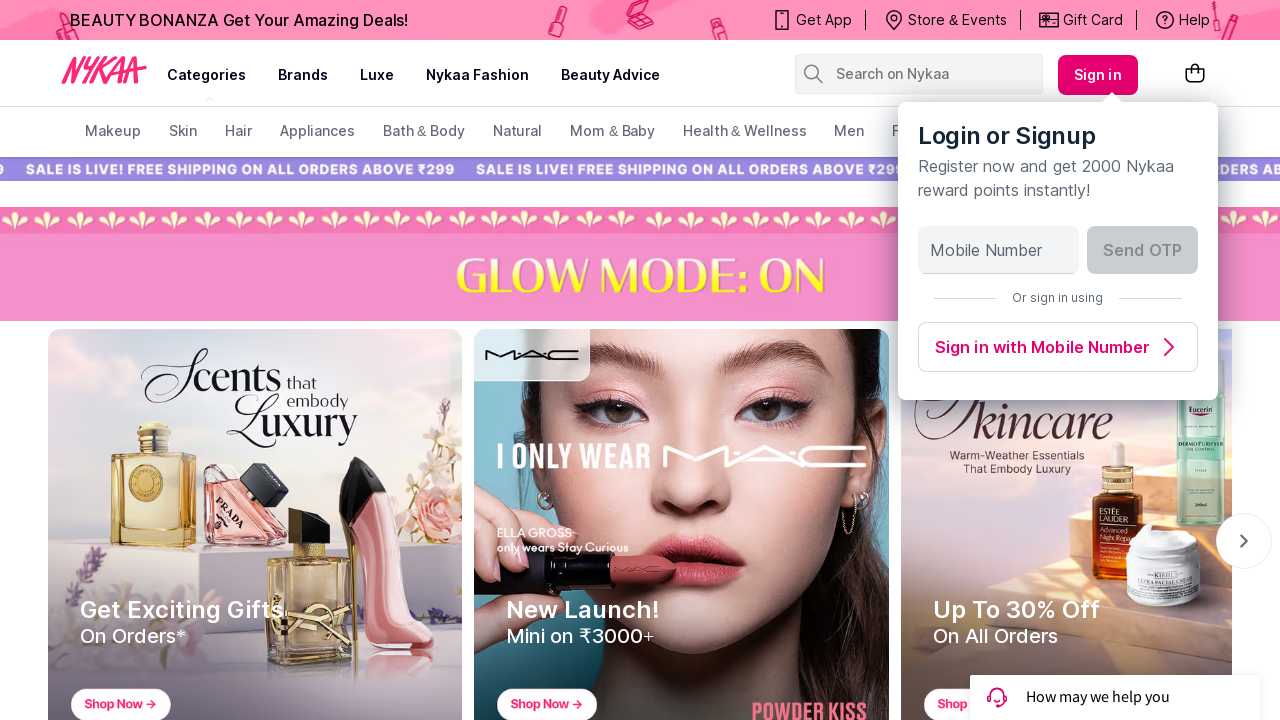

Header navigation elements loaded
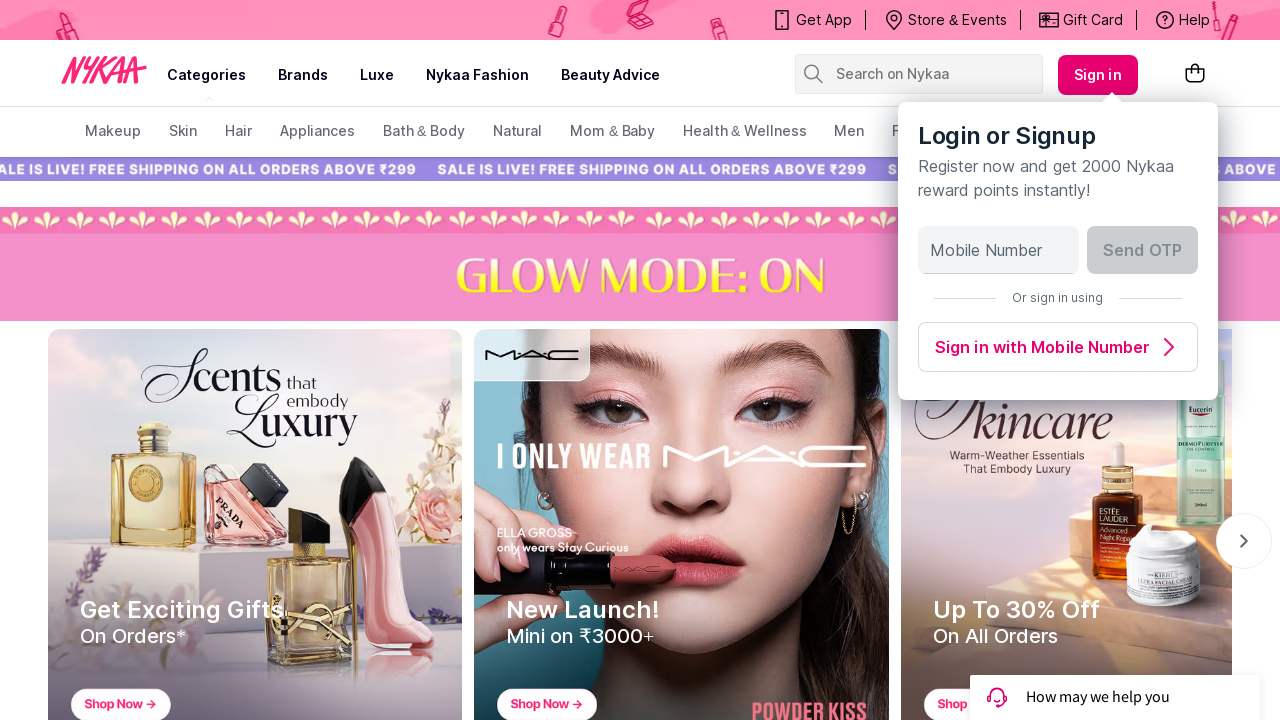

Verified navigation elements are present in header
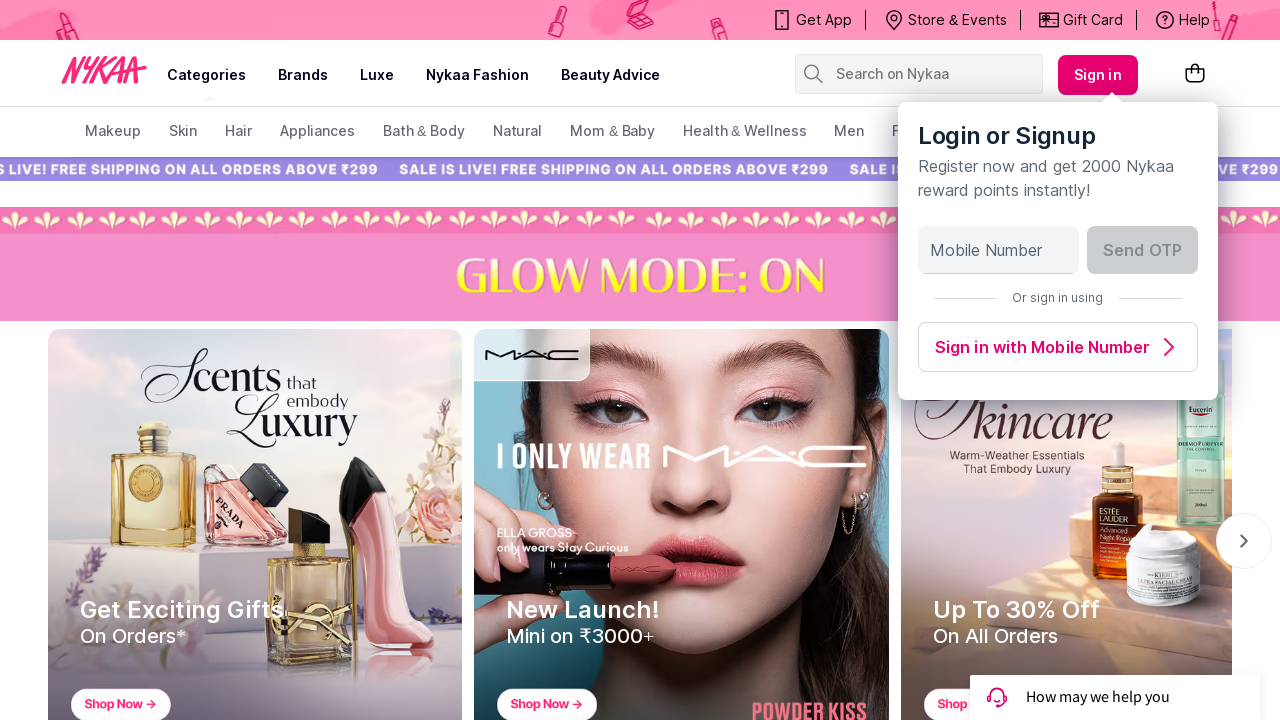

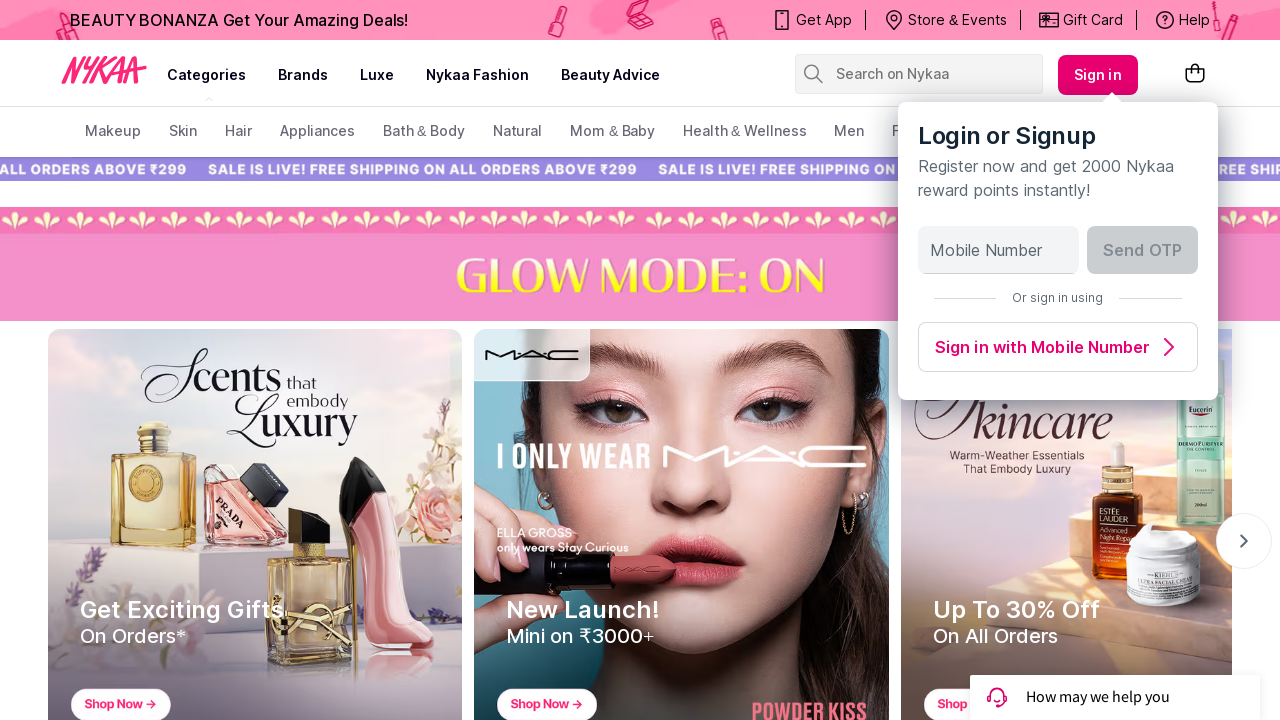